Tests clicking on Facebook social link and browser navigation functions

Starting URL: https://www.rezultati.com/

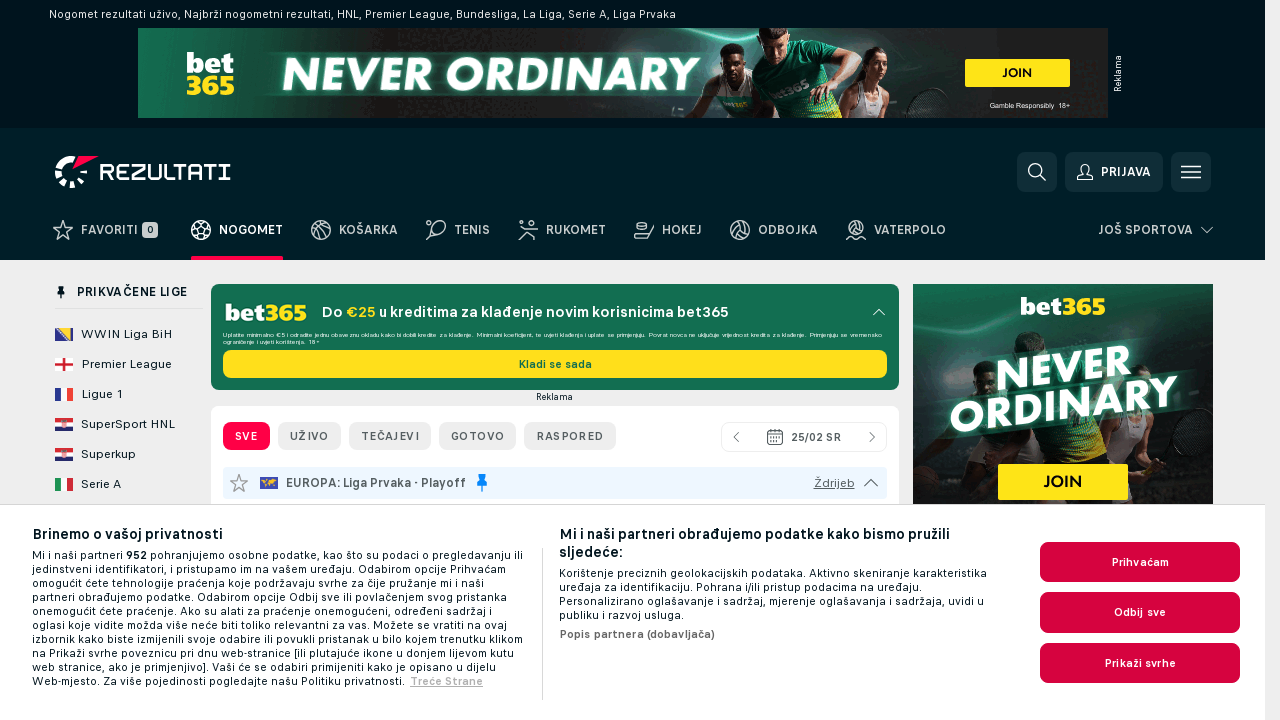

Clicked Facebook social link in 'Pratite nas' section at (578, 427) on xpath=(.//*[normalize-space(text()) and normalize-space(.)='Pratite nas'])[1]/fo
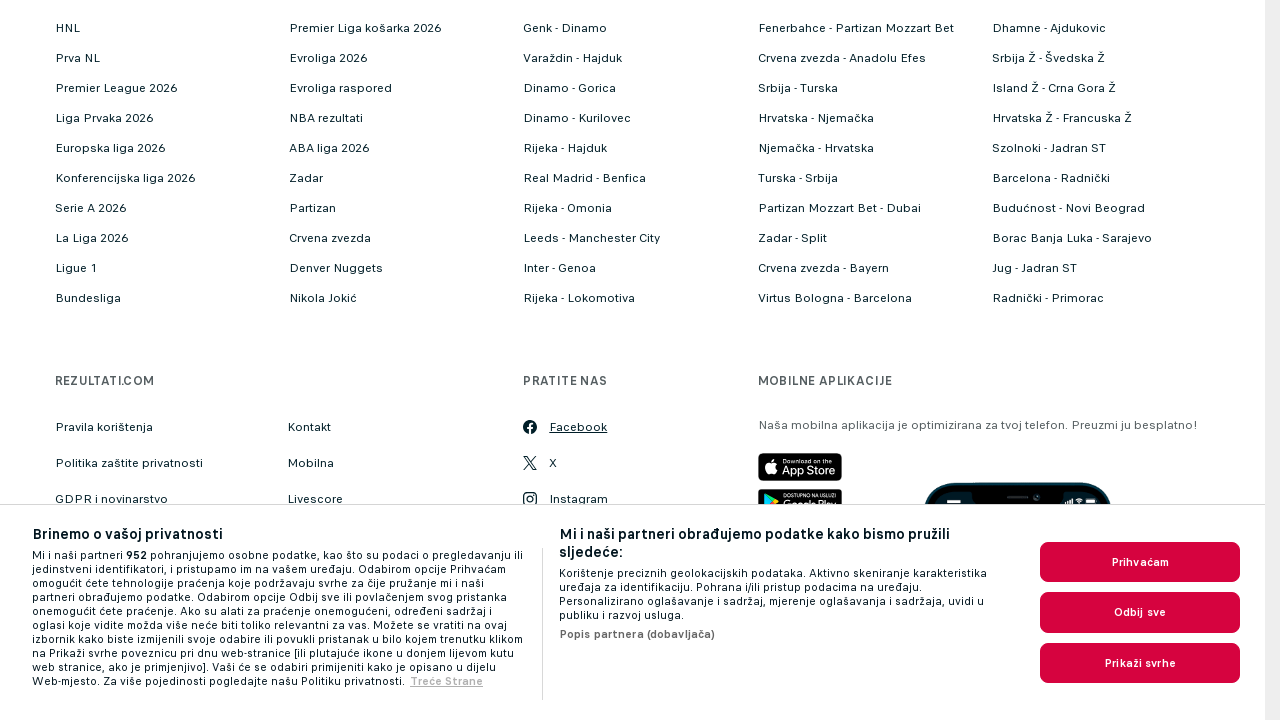

Waited 4 seconds for page to load
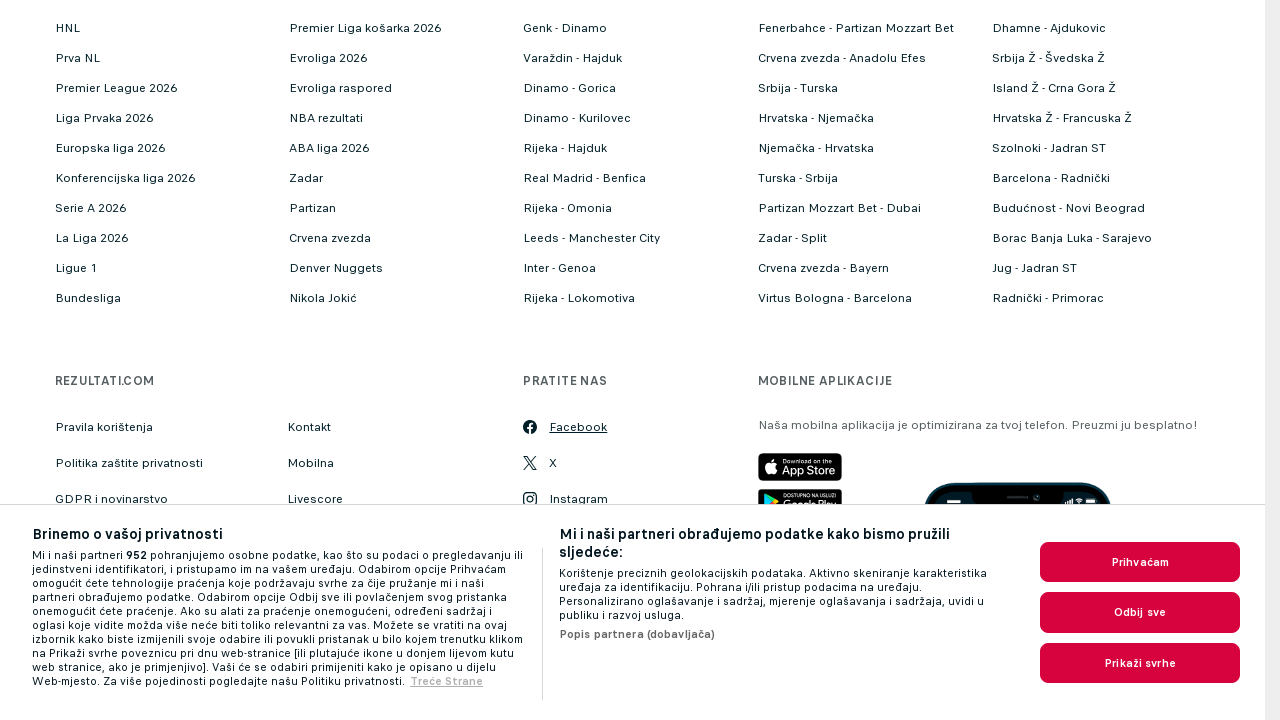

Navigated back to previous page
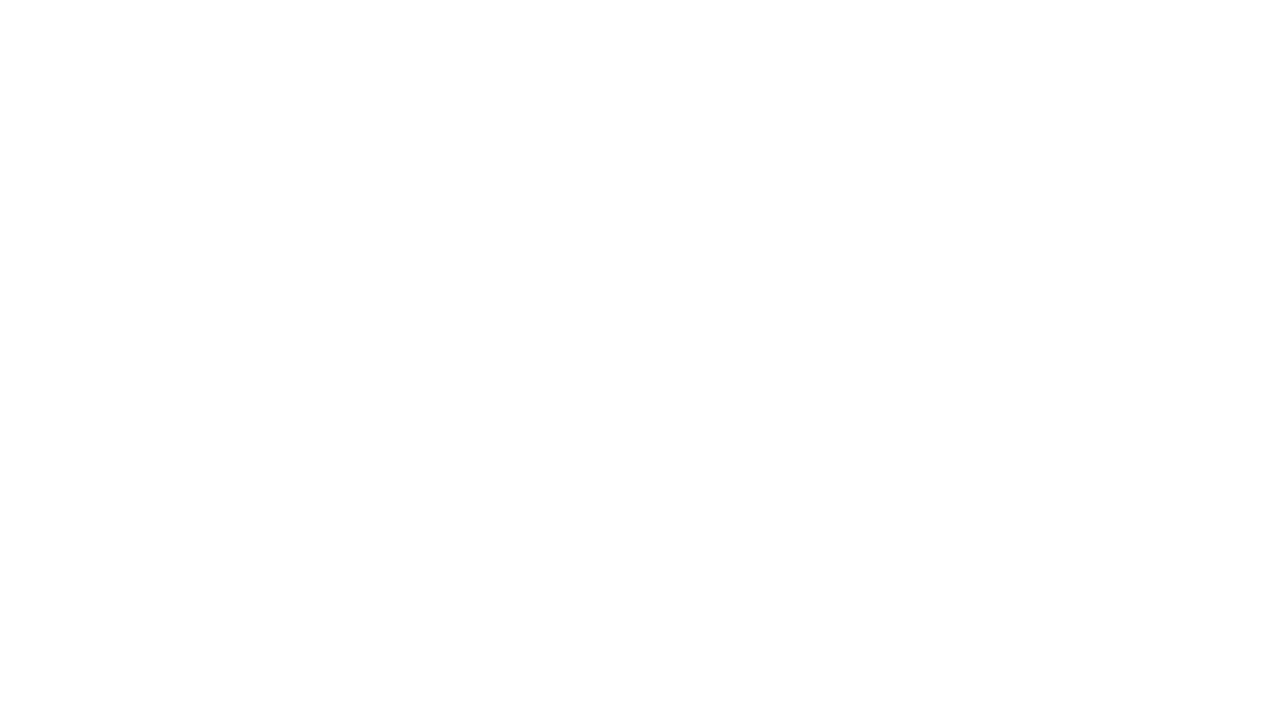

Navigated forward to Facebook page
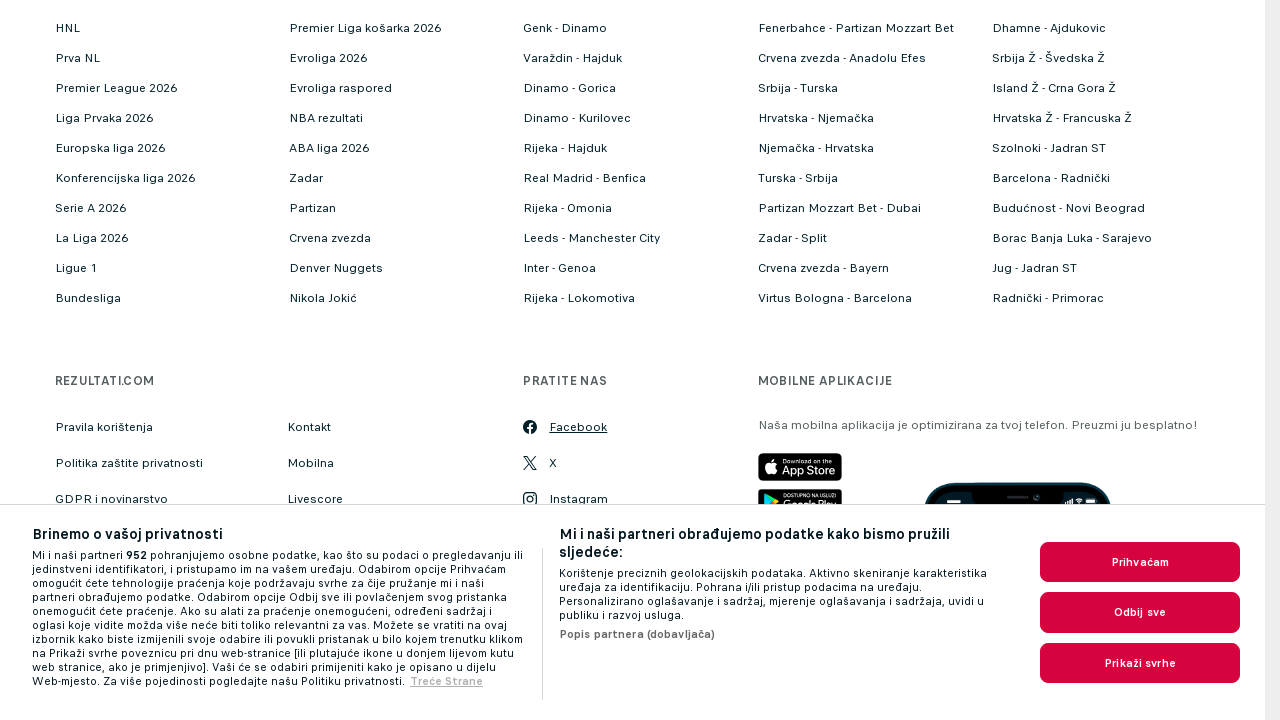

Reloaded the current page
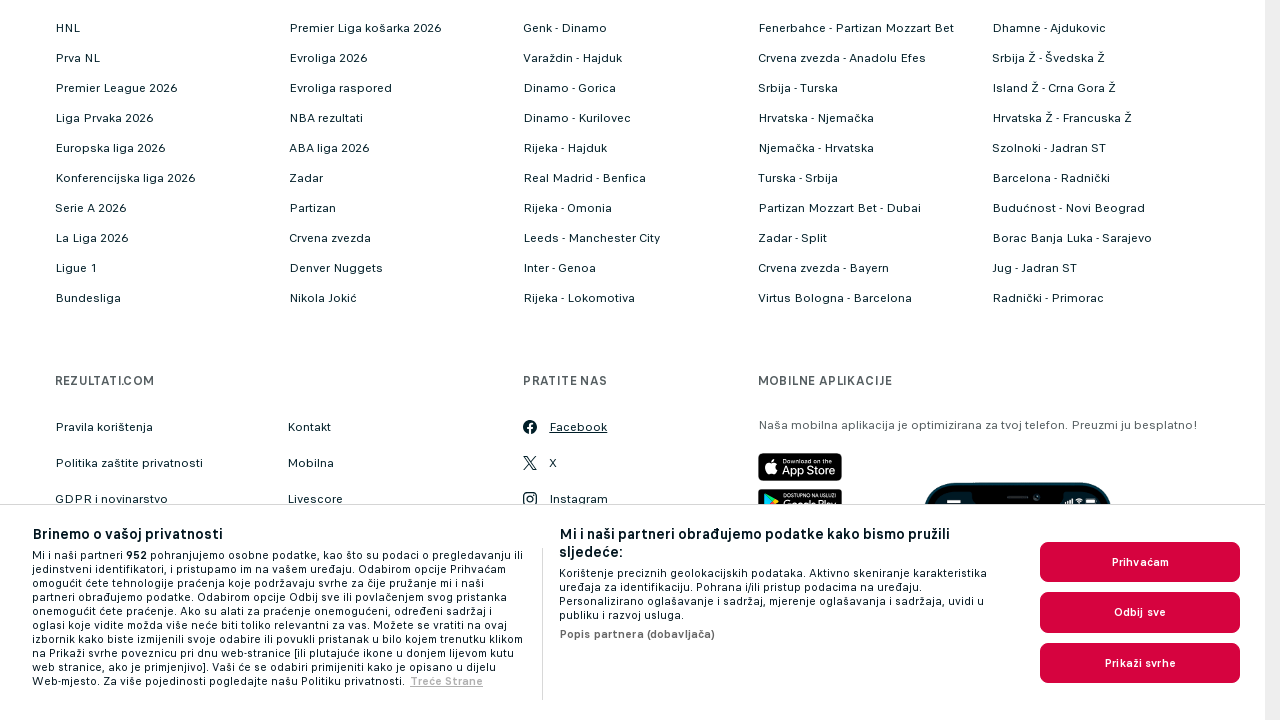

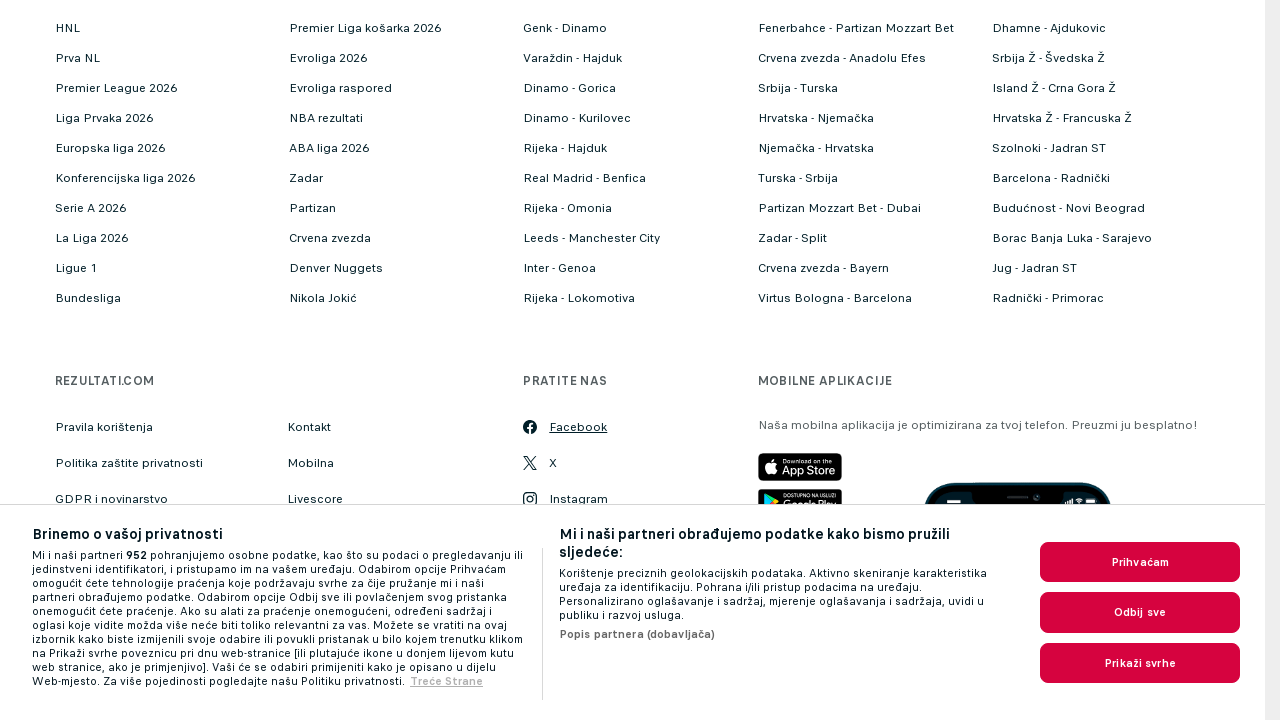